Verifies that an element with id attribute "__docusaurus" exists on the page

Starting URL: https://shafthq.github.io/

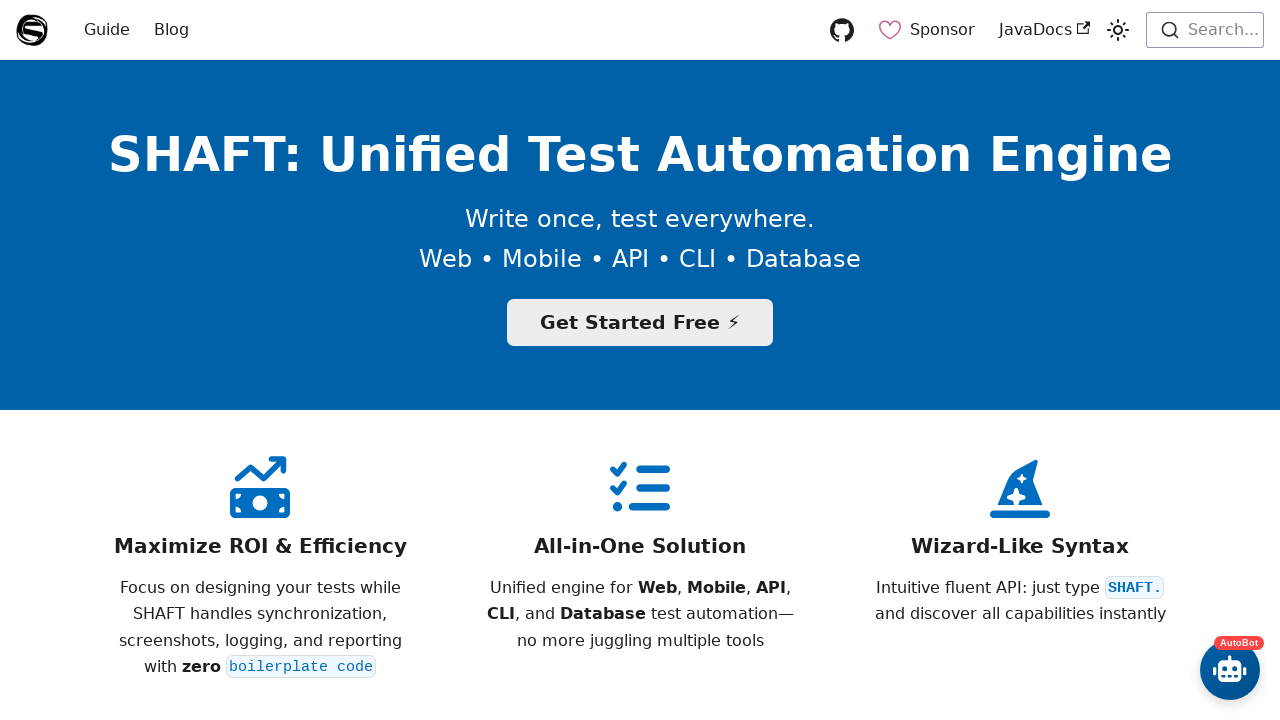

Located element with id '__docusaurus'
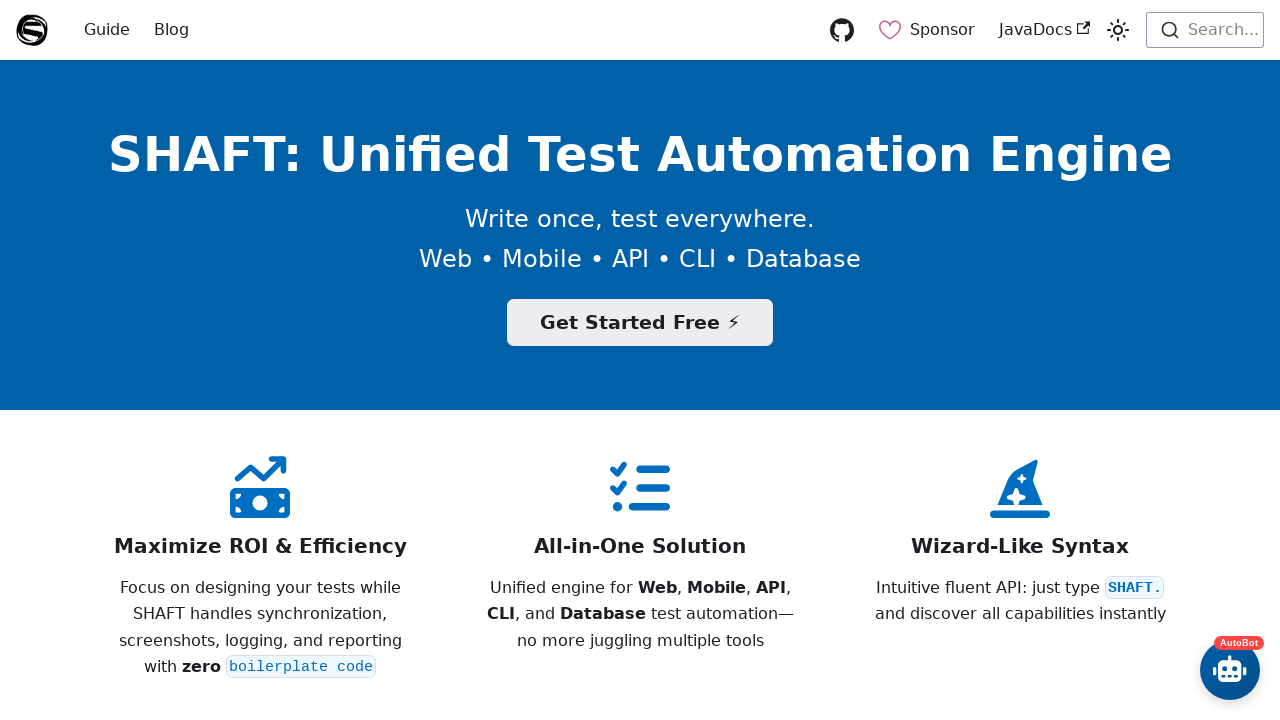

Element with id '__docusaurus' is visible
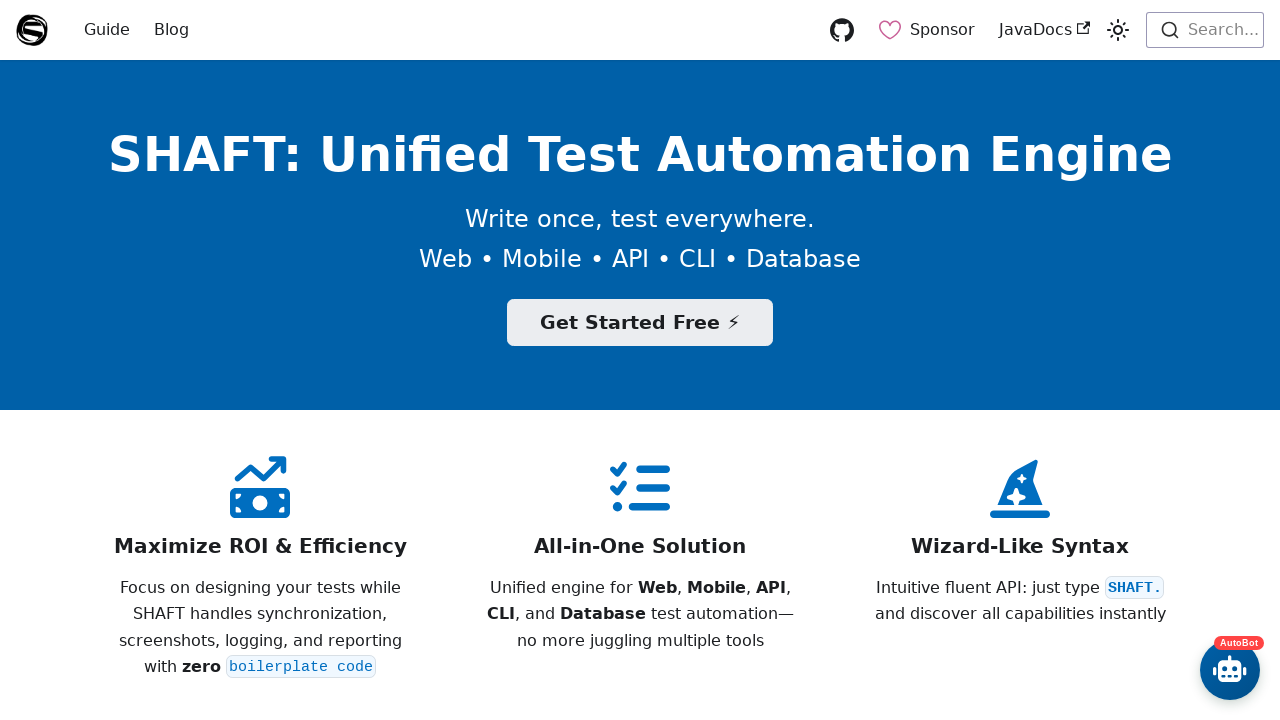

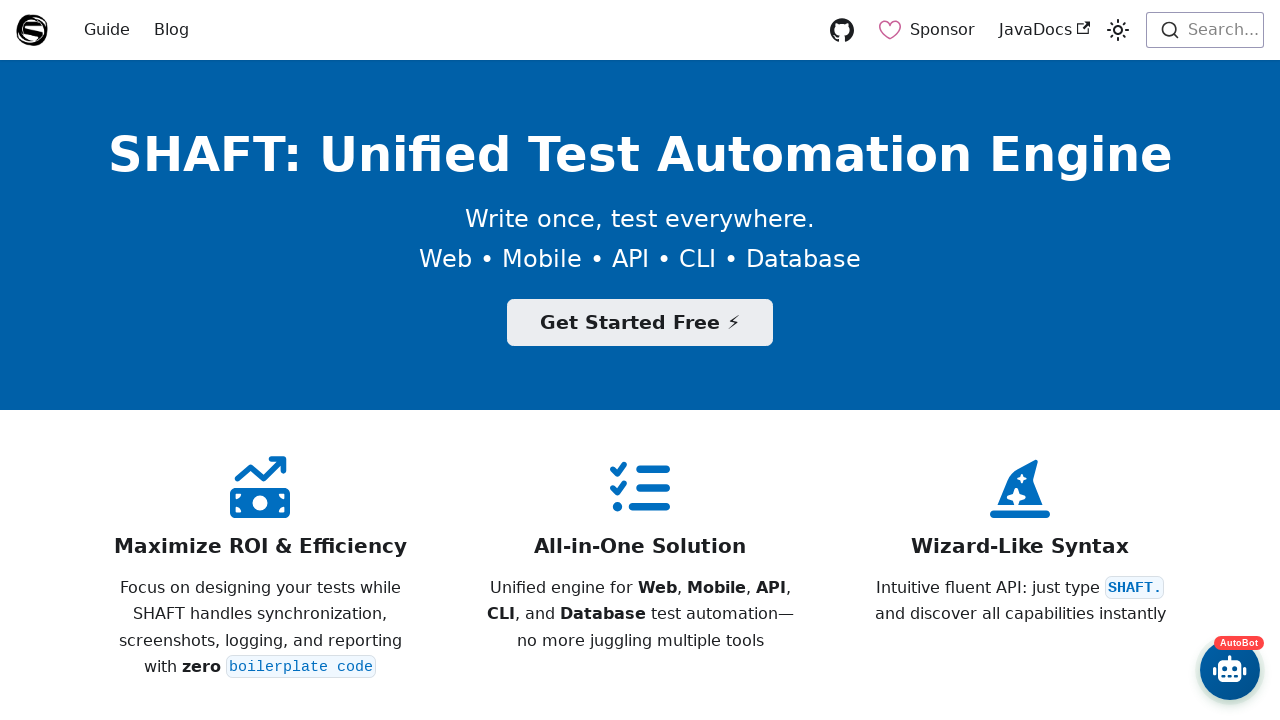